Tests a vegetable shopping site by searching for products containing 'ca', verifying 4 products are visible, adding items to cart including Cashews, and verifying the brand logo text is 'GREENKART'

Starting URL: https://rahulshettyacademy.com/seleniumPractise/#/

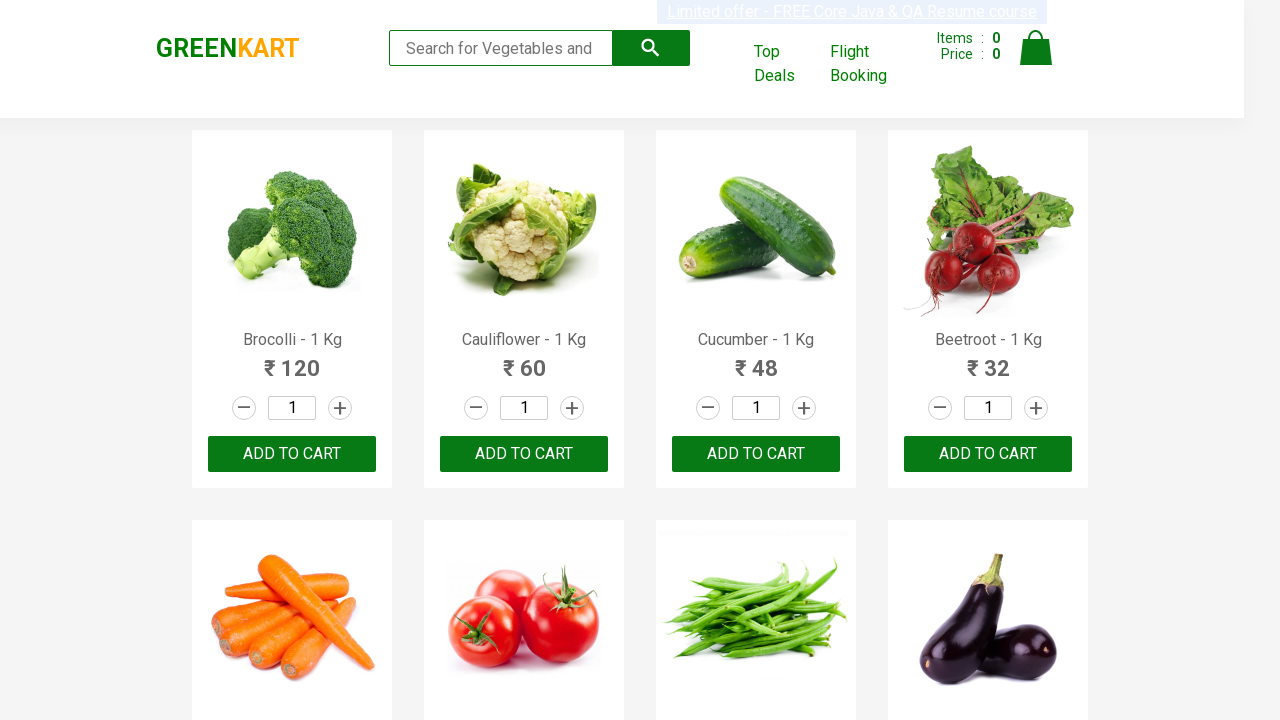

Filled search box with 'ca' on .search-keyword
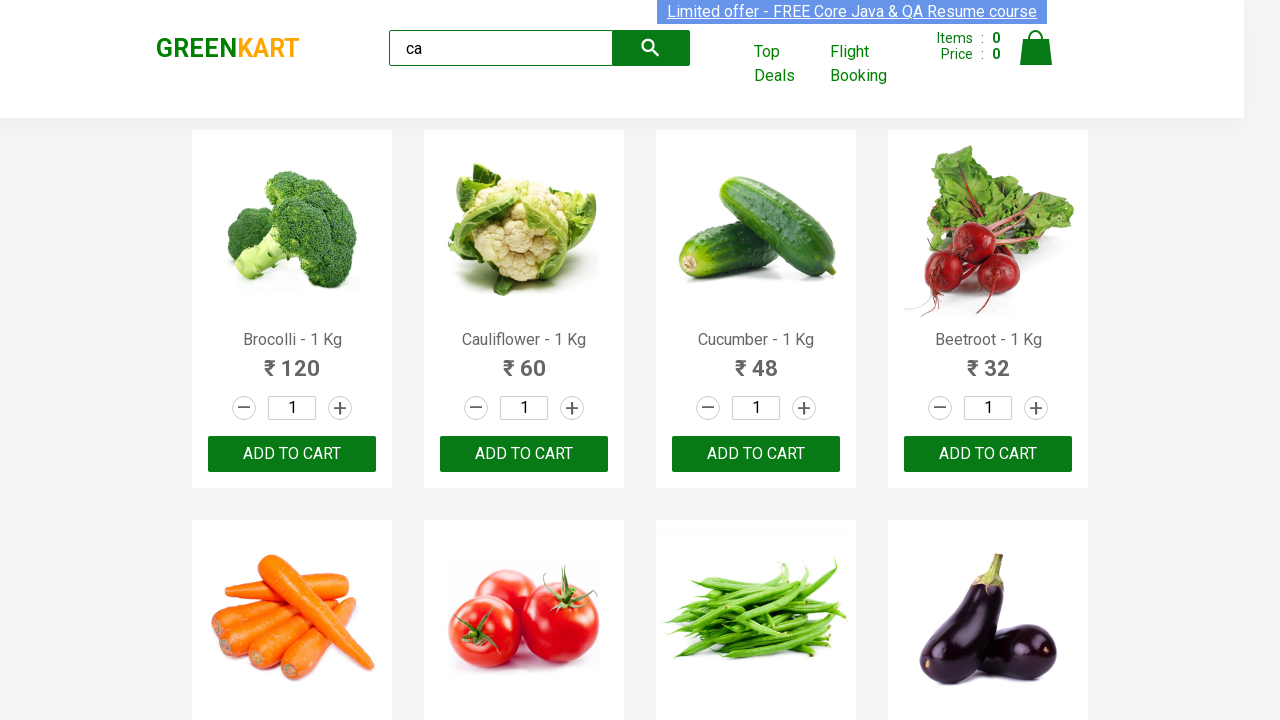

Waited for search results to load
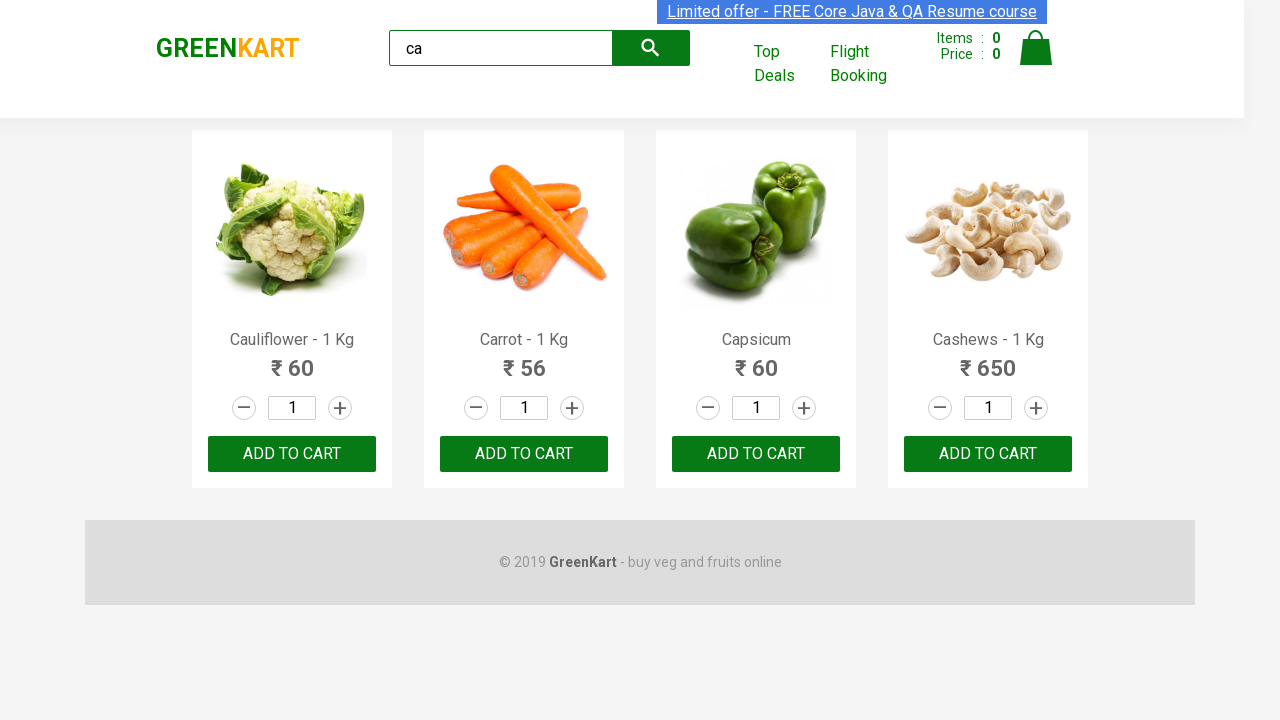

Waited for visible products to appear
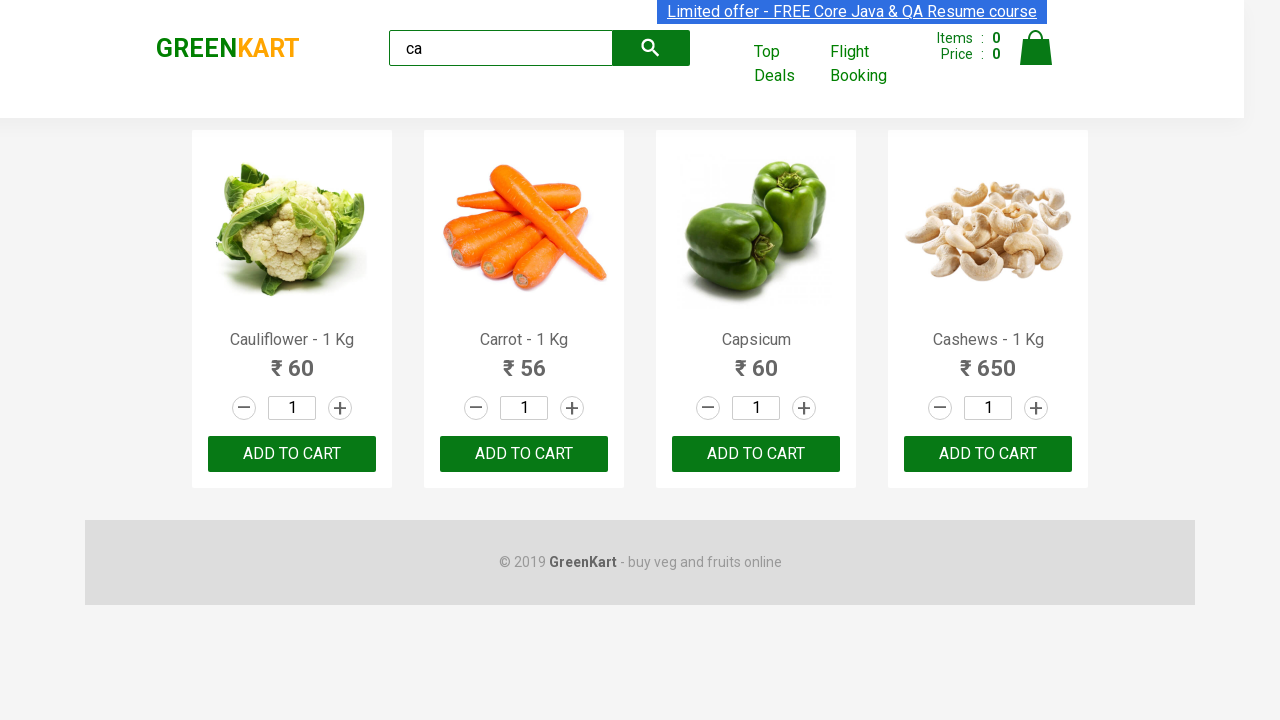

Verified 4 visible products are displayed
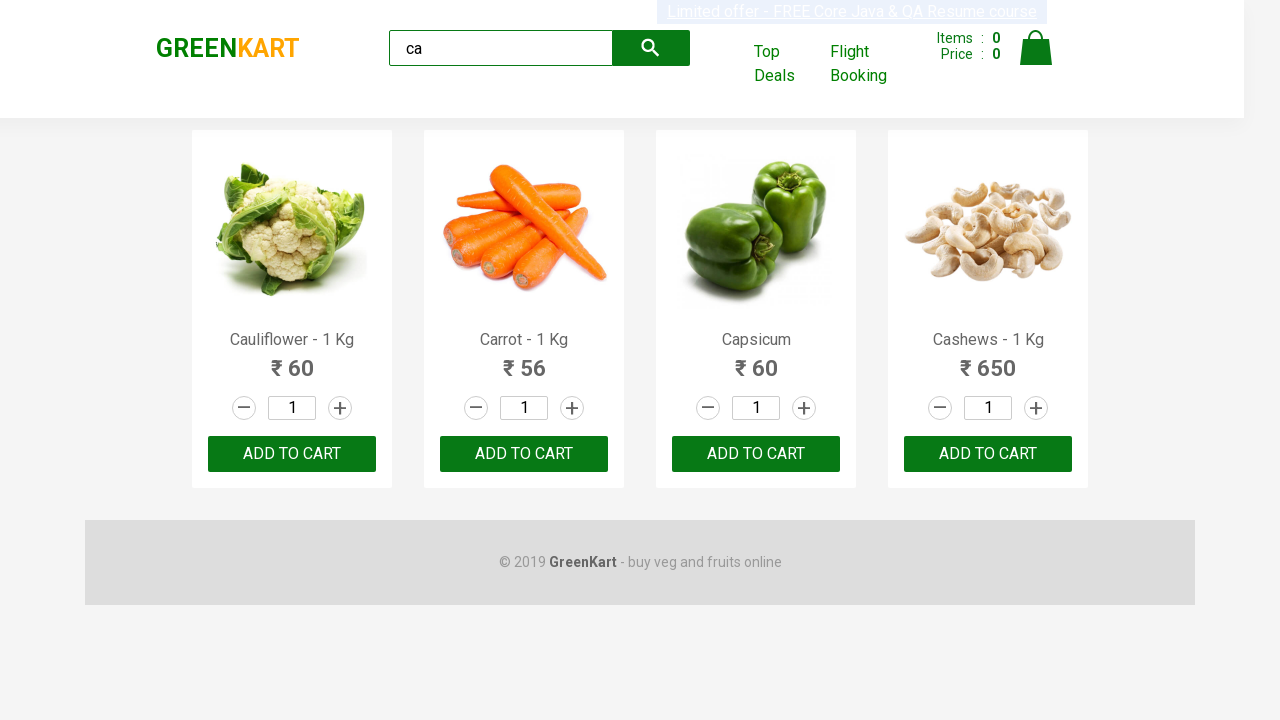

Added 3rd product to cart at (756, 454) on .products .product >> nth=2 >> text=ADD TO CART
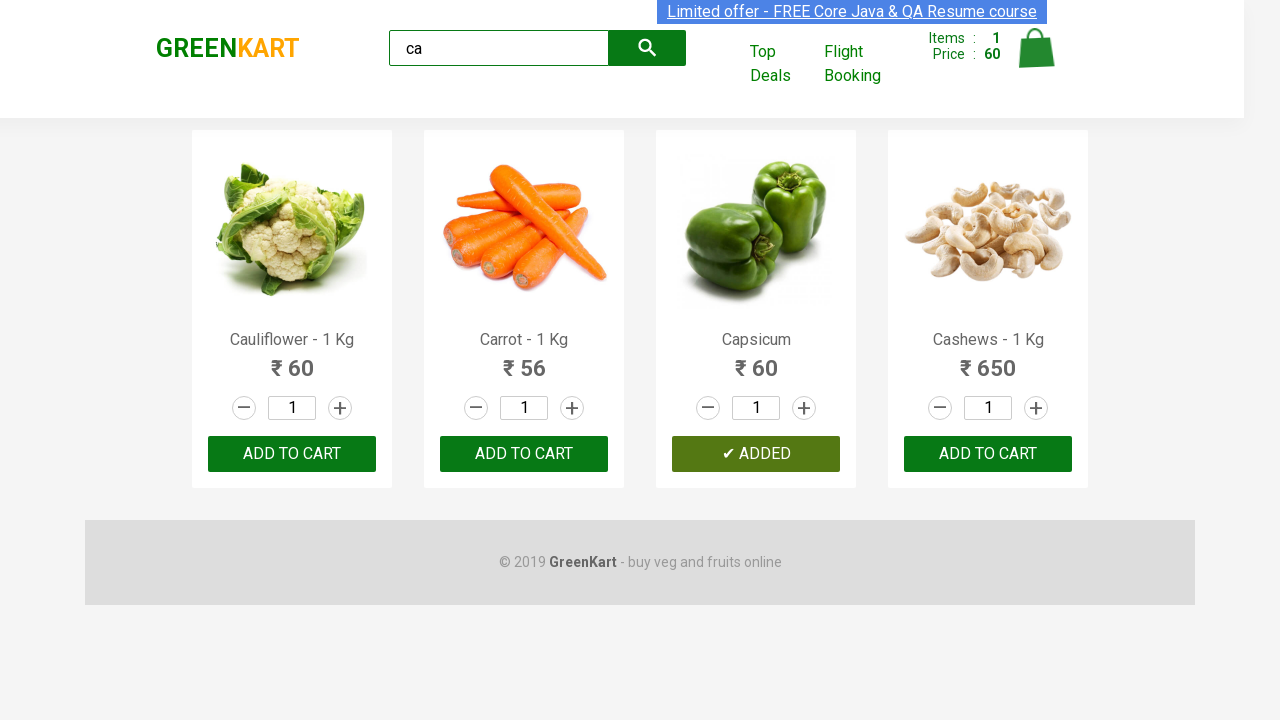

Added Cashews to cart at (988, 454) on .products .product >> nth=3 >> button
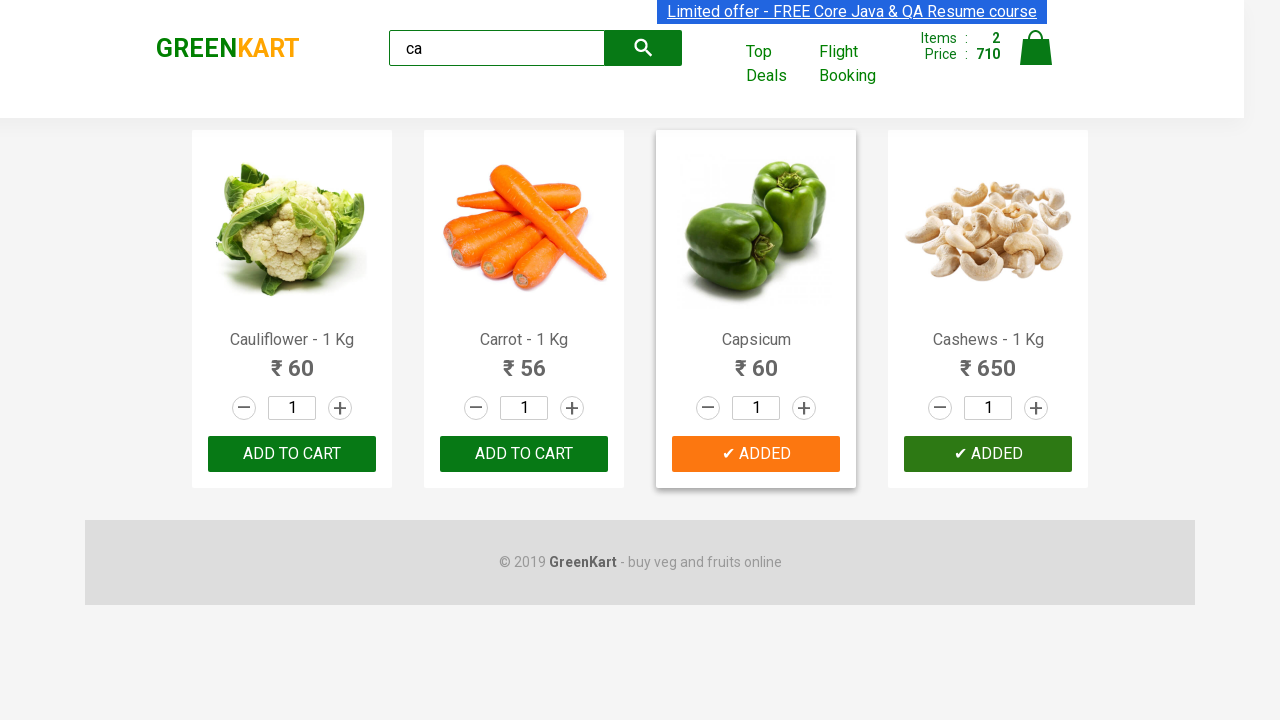

Verified brand logo text is 'GREENKART'
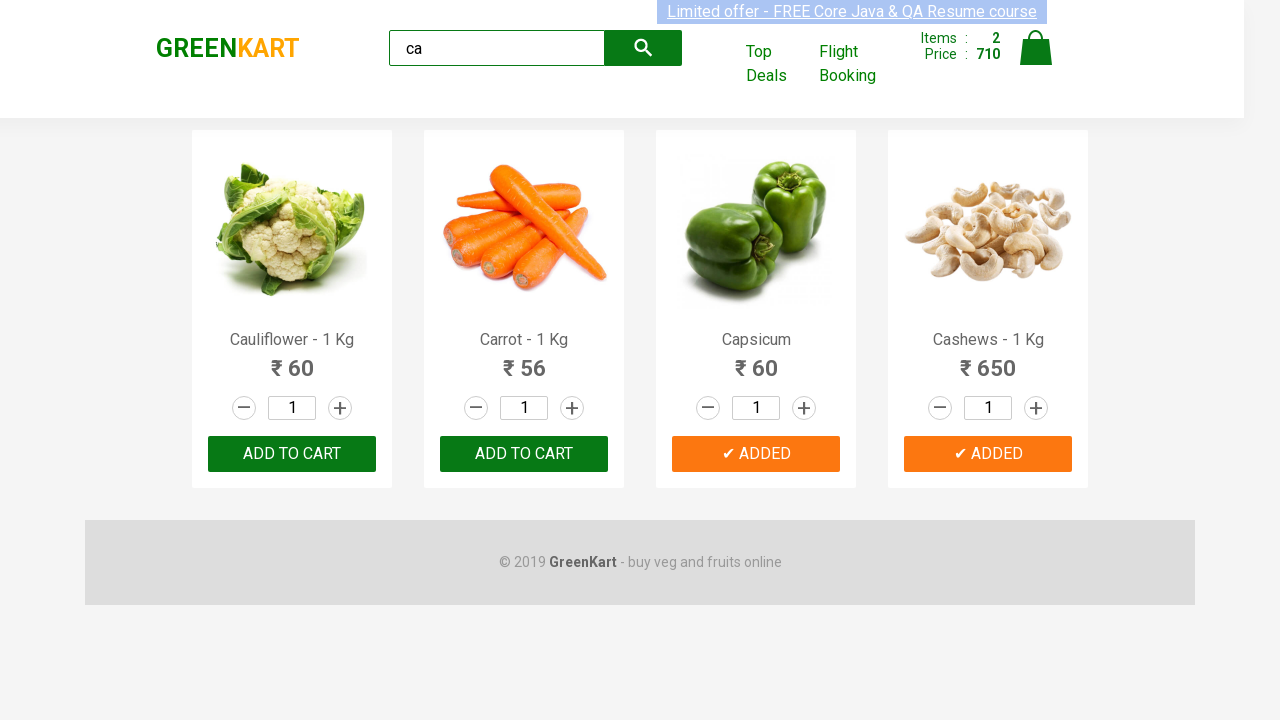

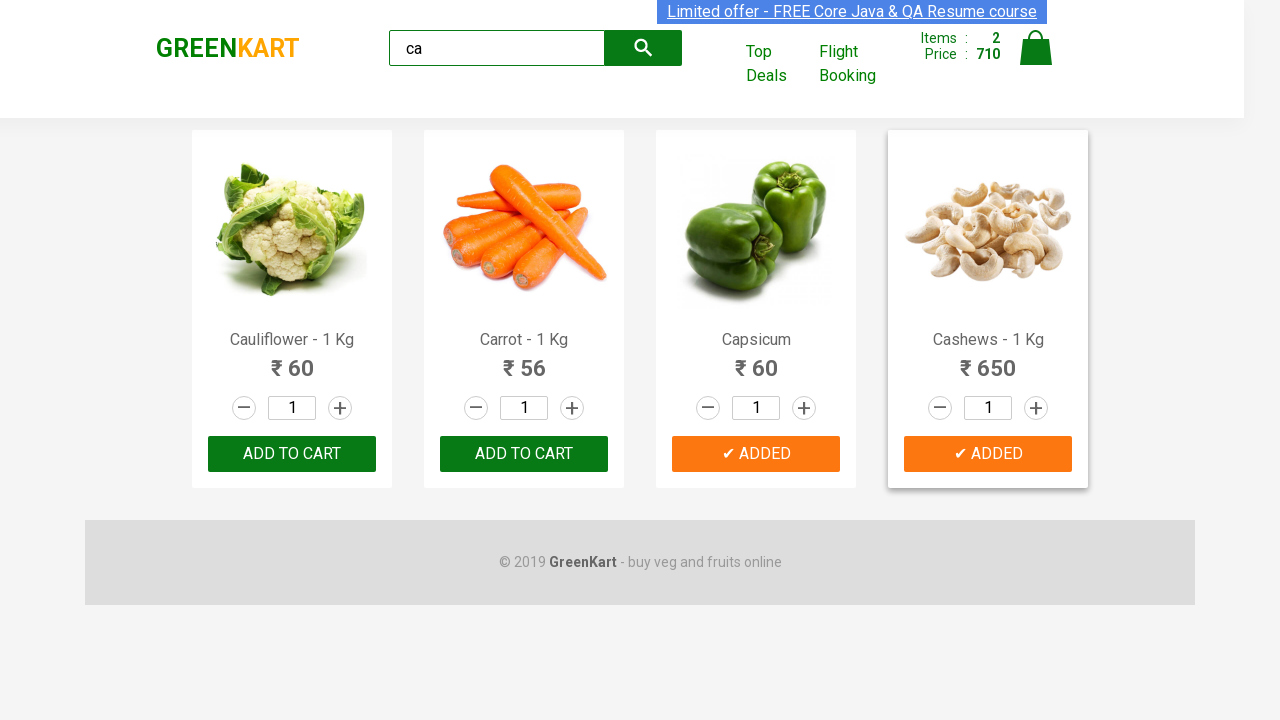